Tests dismissing a JavaScript prompt dialog by clicking Cancel

Starting URL: https://the-internet.herokuapp.com/javascript_alerts

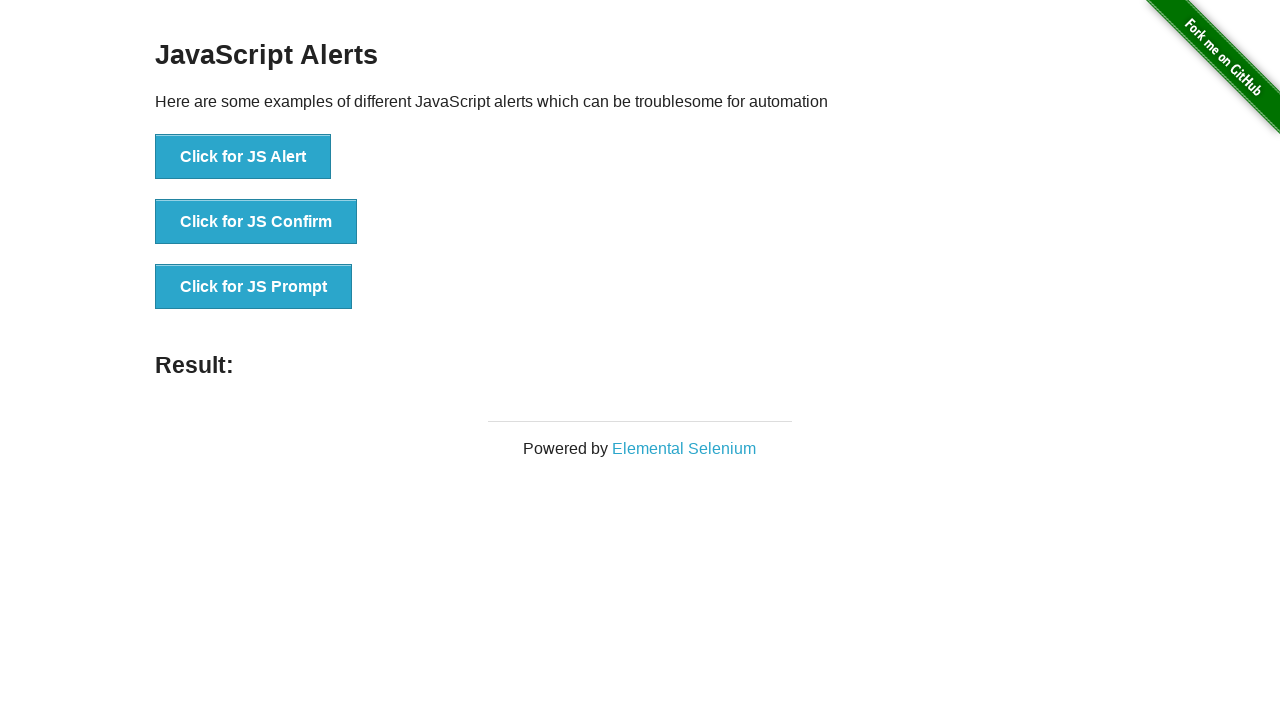

Set up dialog handler to dismiss prompt on Cancel
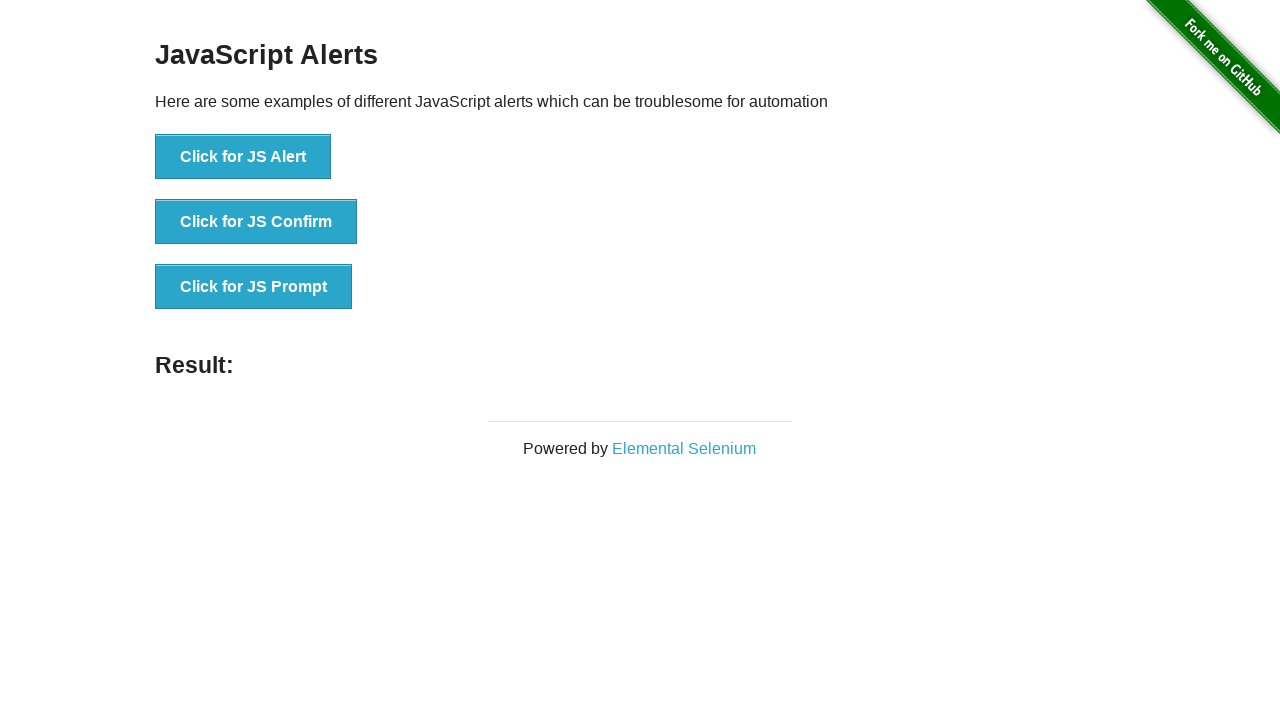

Clicked button to trigger JavaScript prompt dialog at (254, 287) on button[onclick='jsPrompt()']
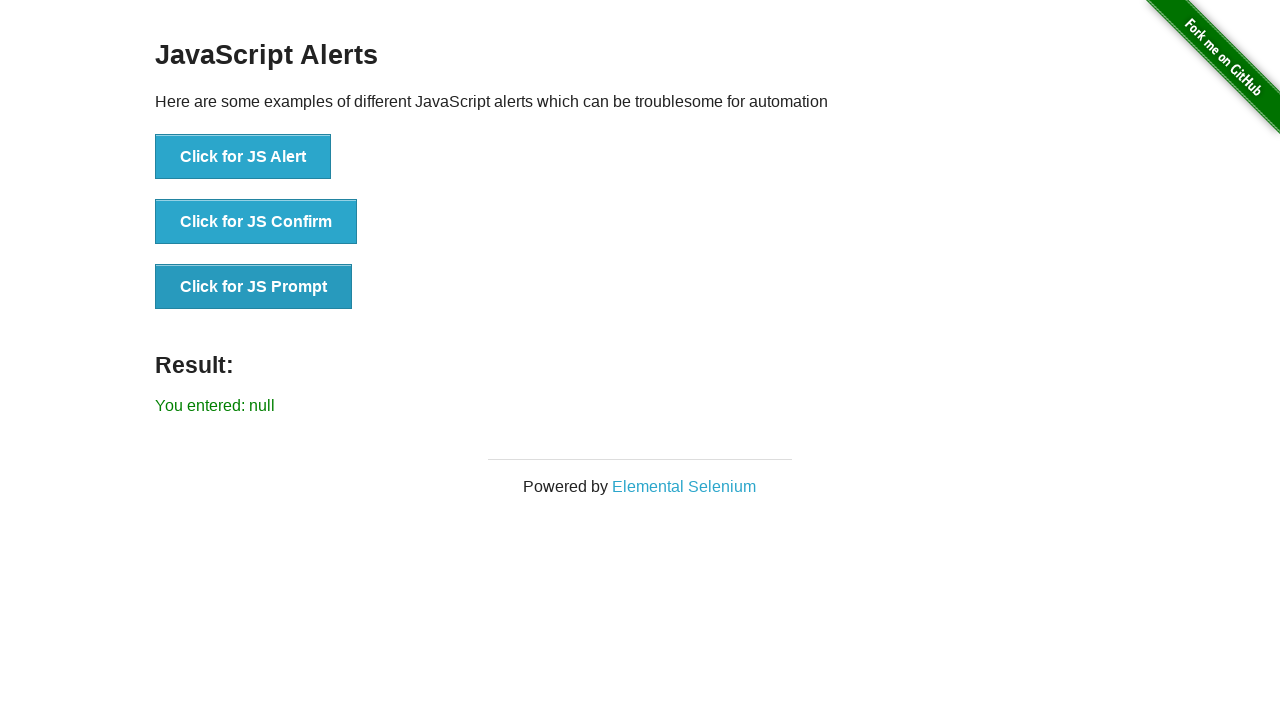

Result element appeared after dismissing prompt
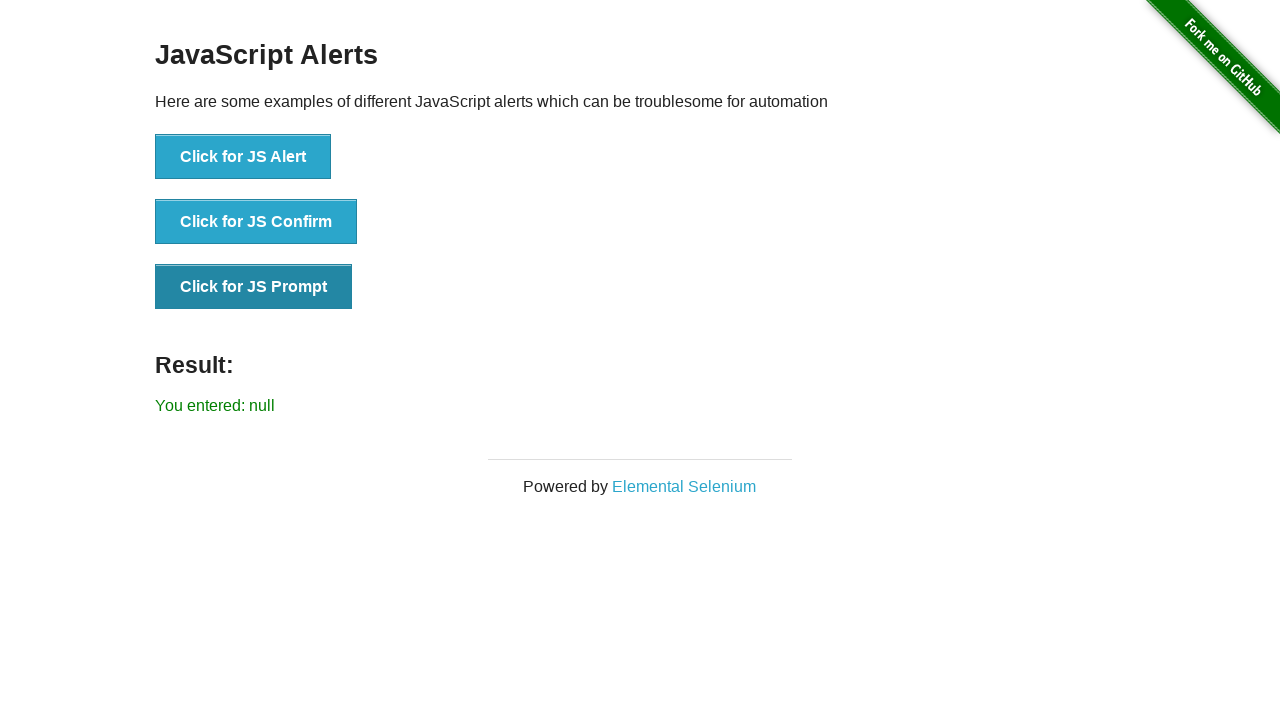

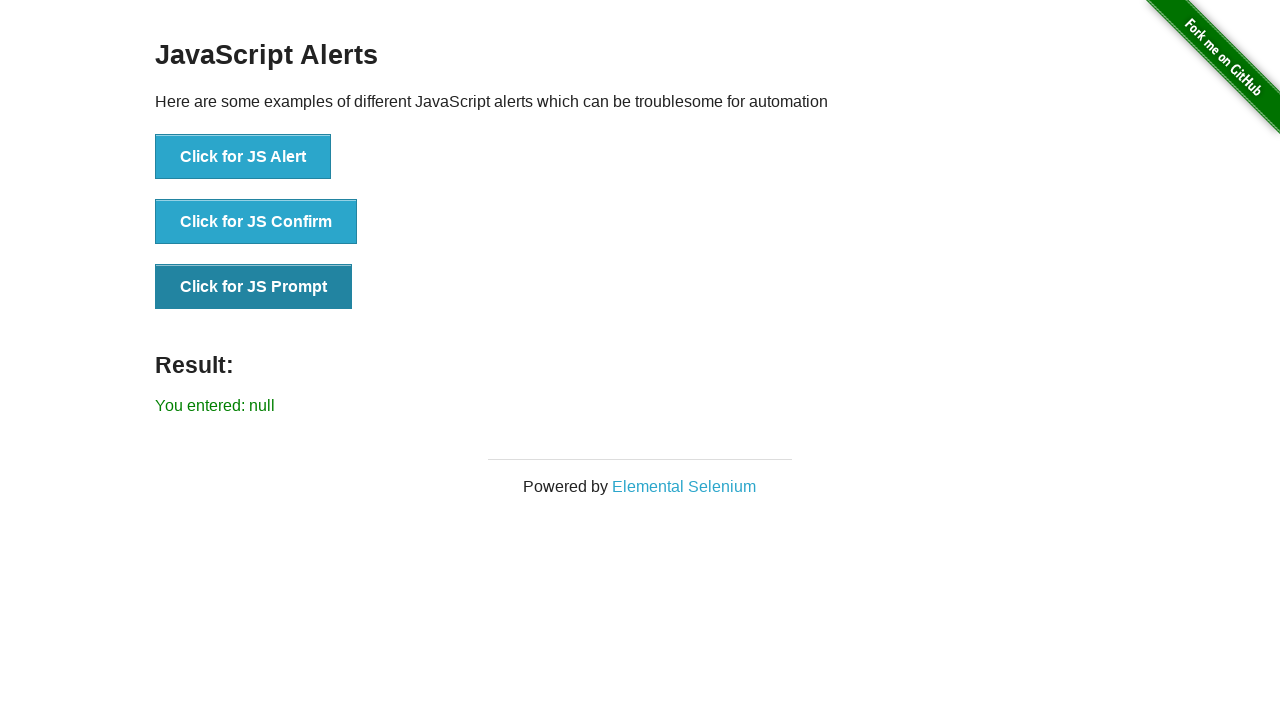